Navigates to Netflix India homepage and clicks on the Sign In link to navigate to the sign-in page

Starting URL: https://www.netflix.com/in/

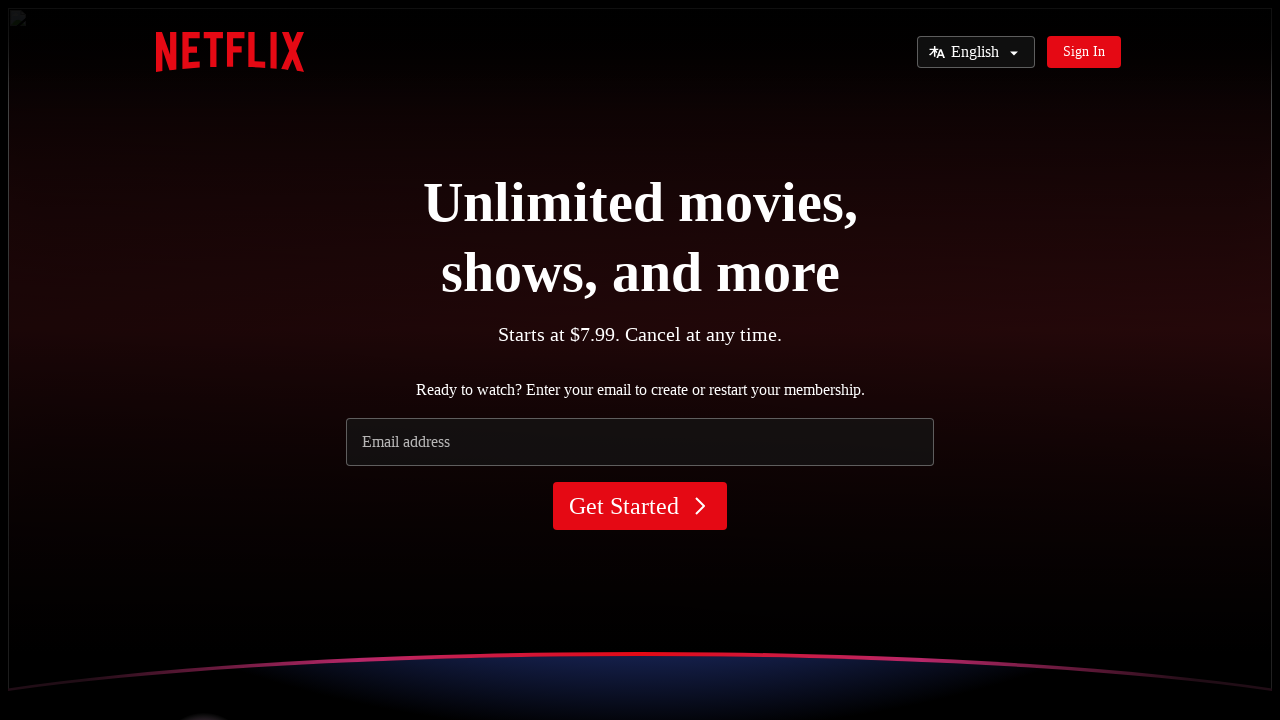

Navigated to Netflix India homepage
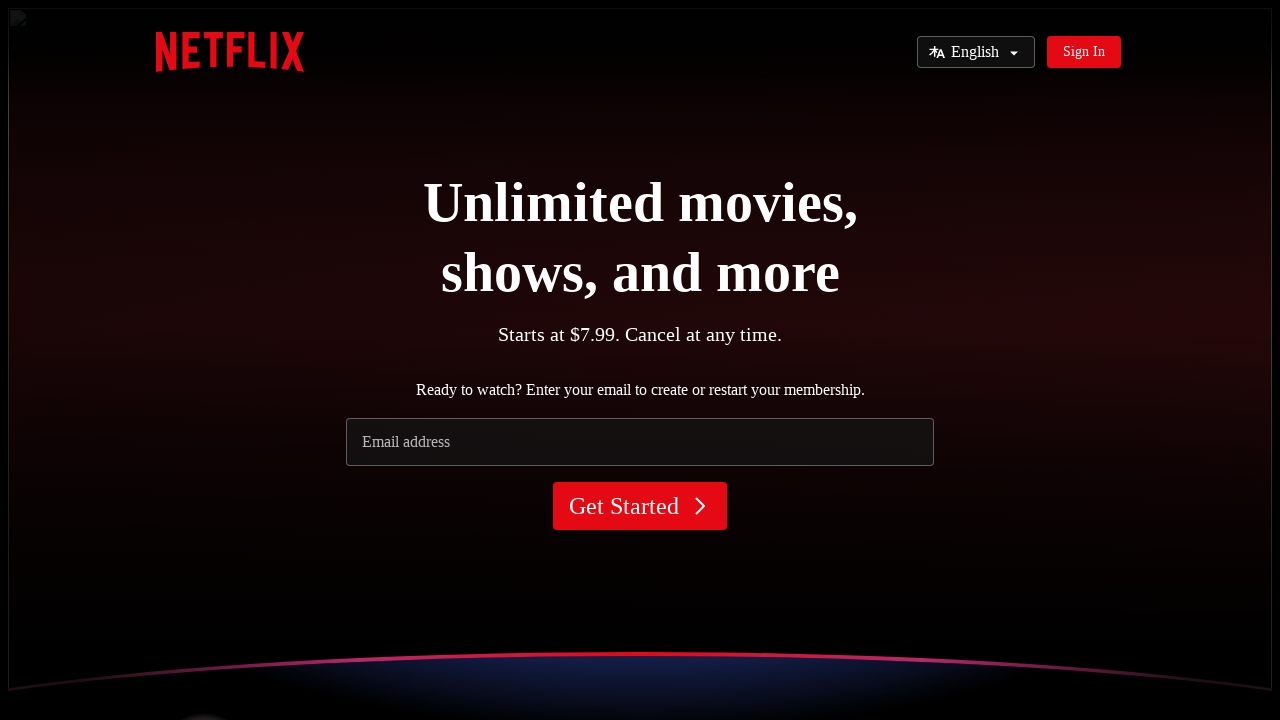

Clicked on Sign In link at (1084, 52) on a:has-text('Sign In')
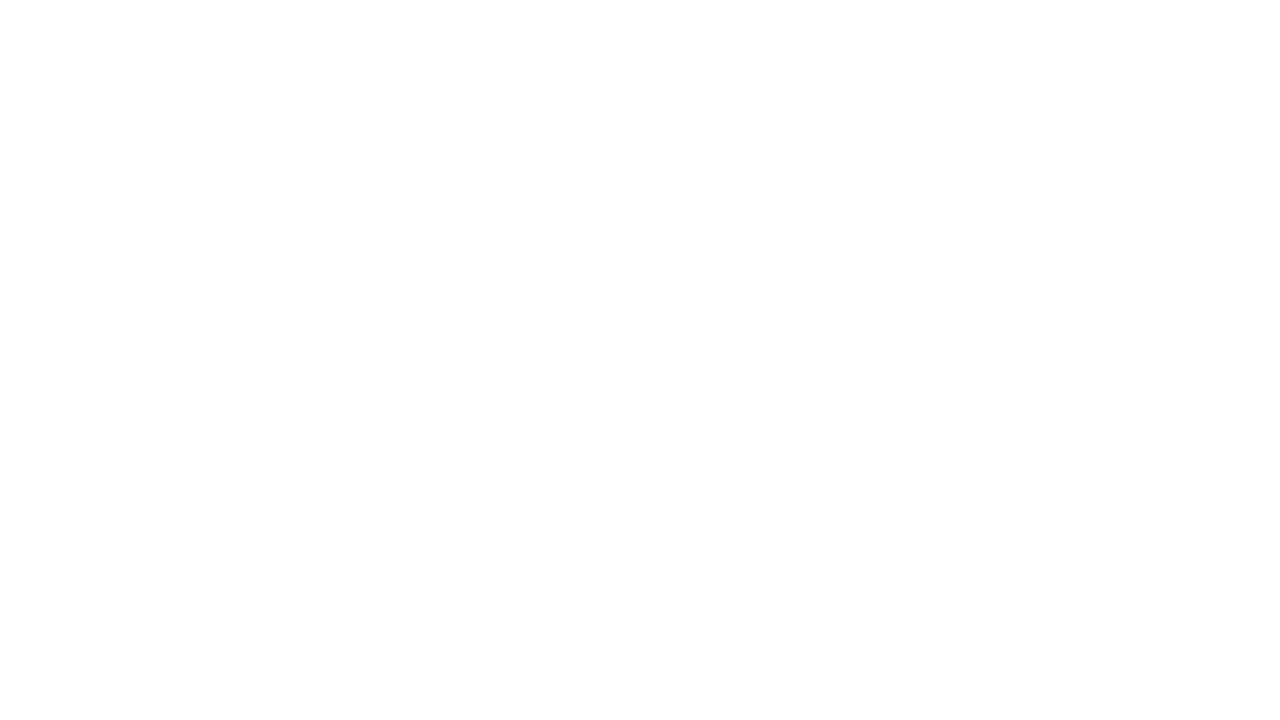

Sign-in page loaded and network idle
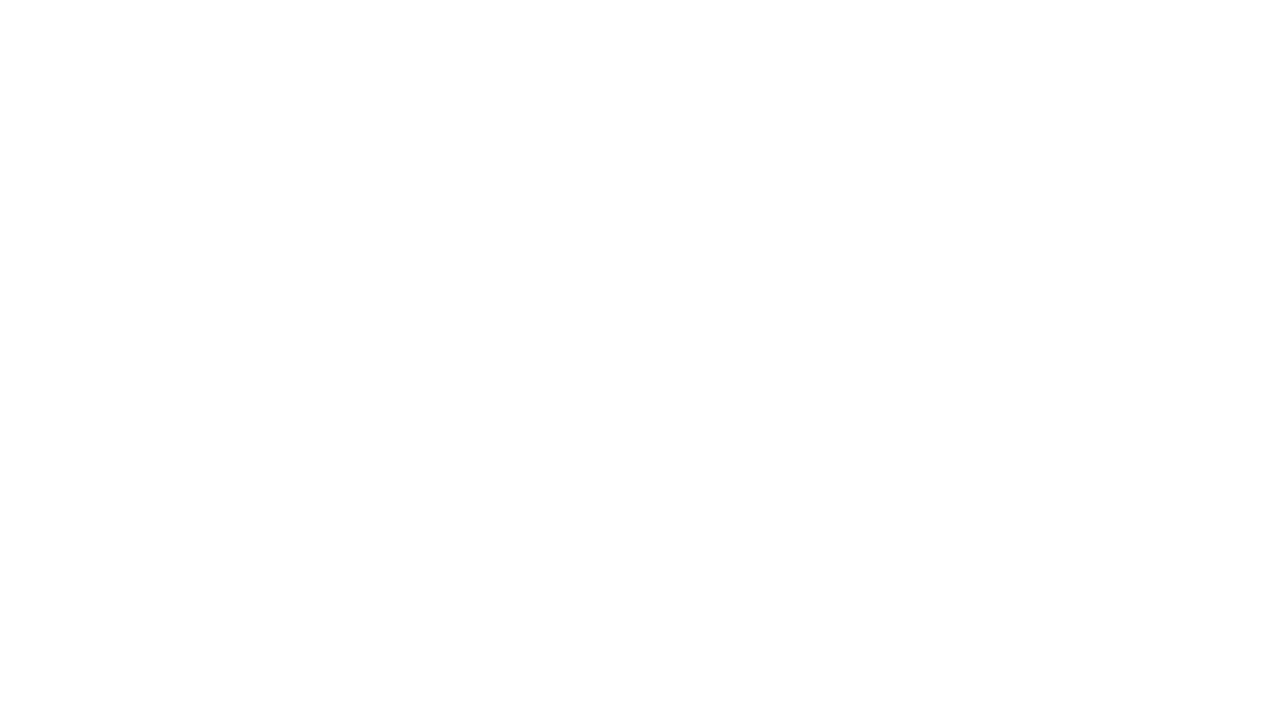

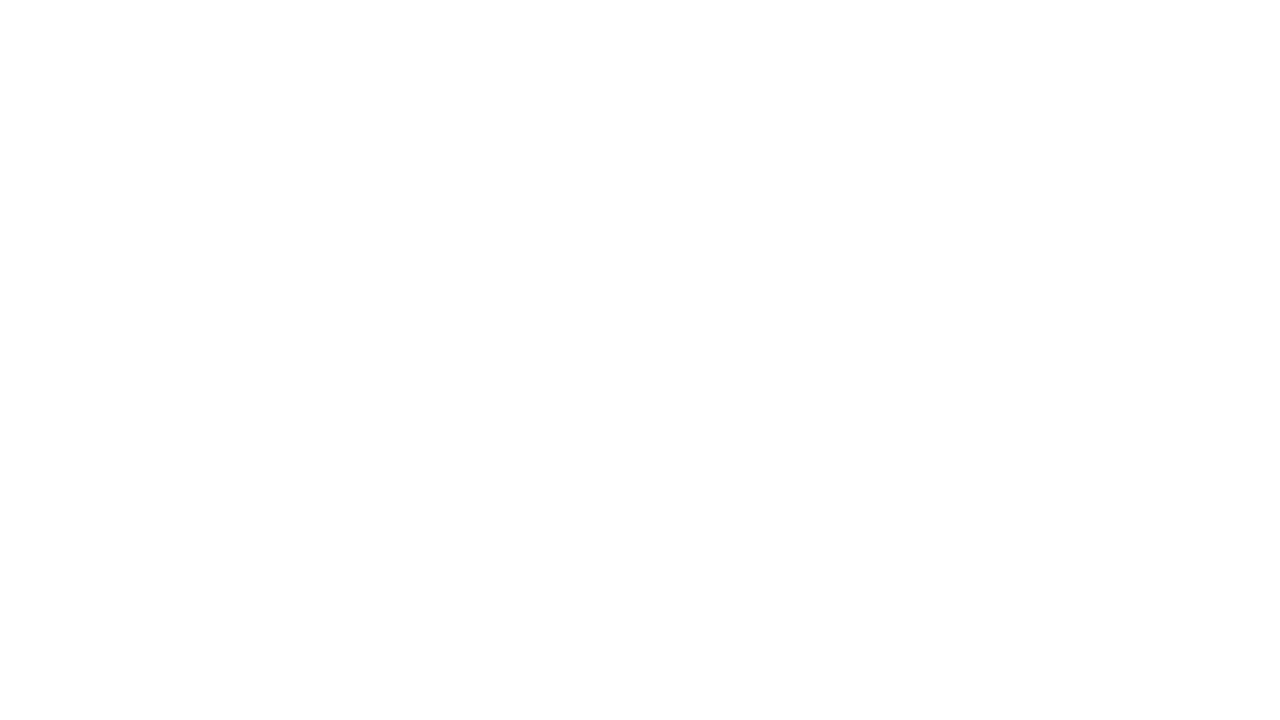